Navigates to Hepsiburada website to verify the page loads successfully

Starting URL: https://www.hepsiburada.com

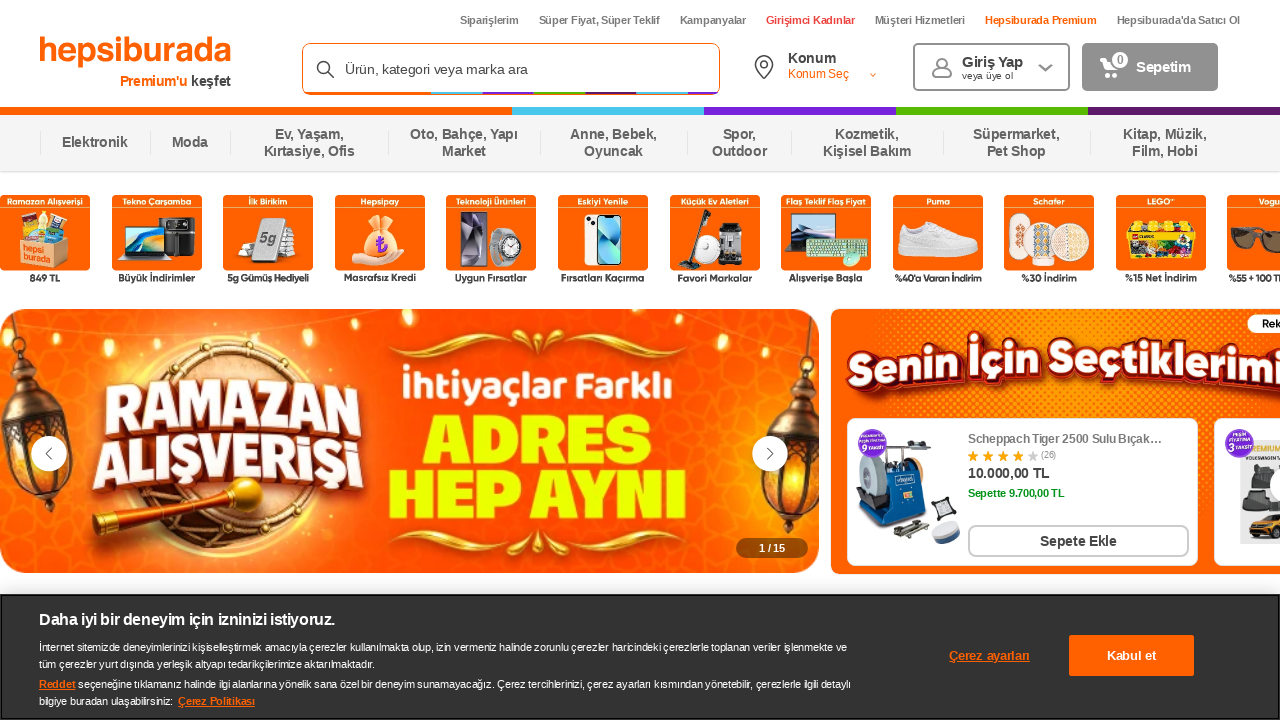

Waited for Hepsiburada website to load completely (networkidle state)
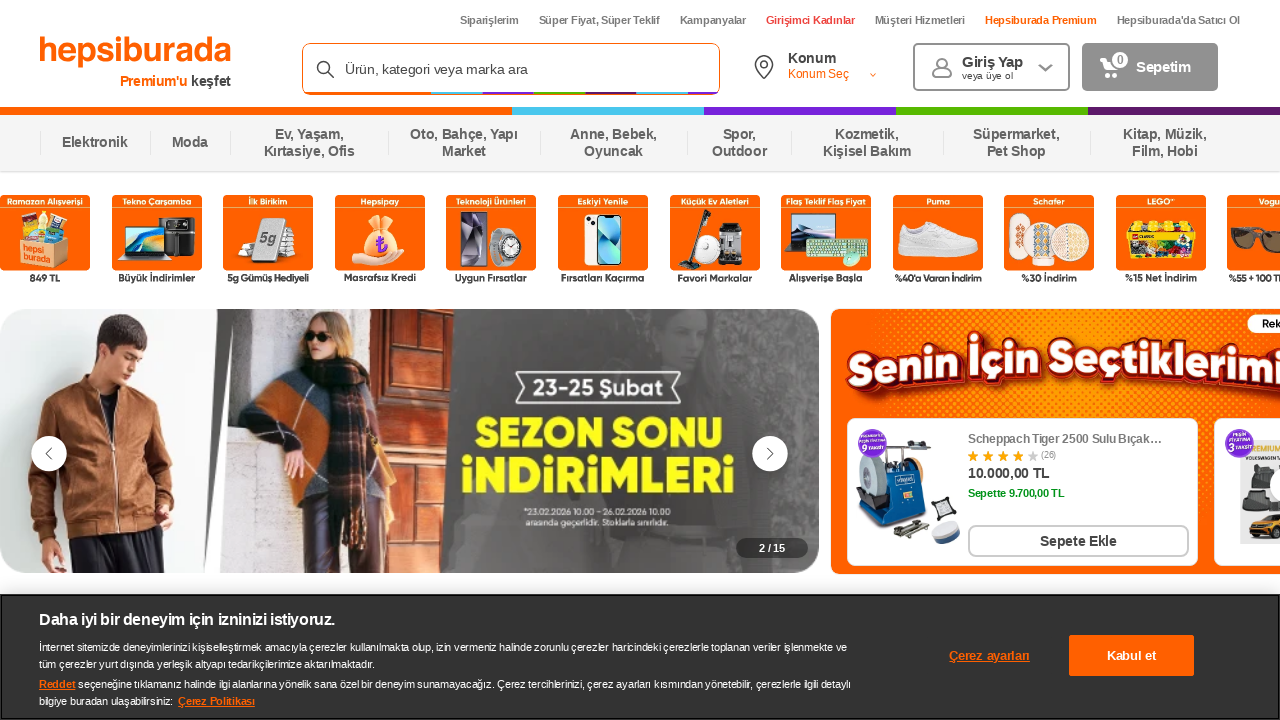

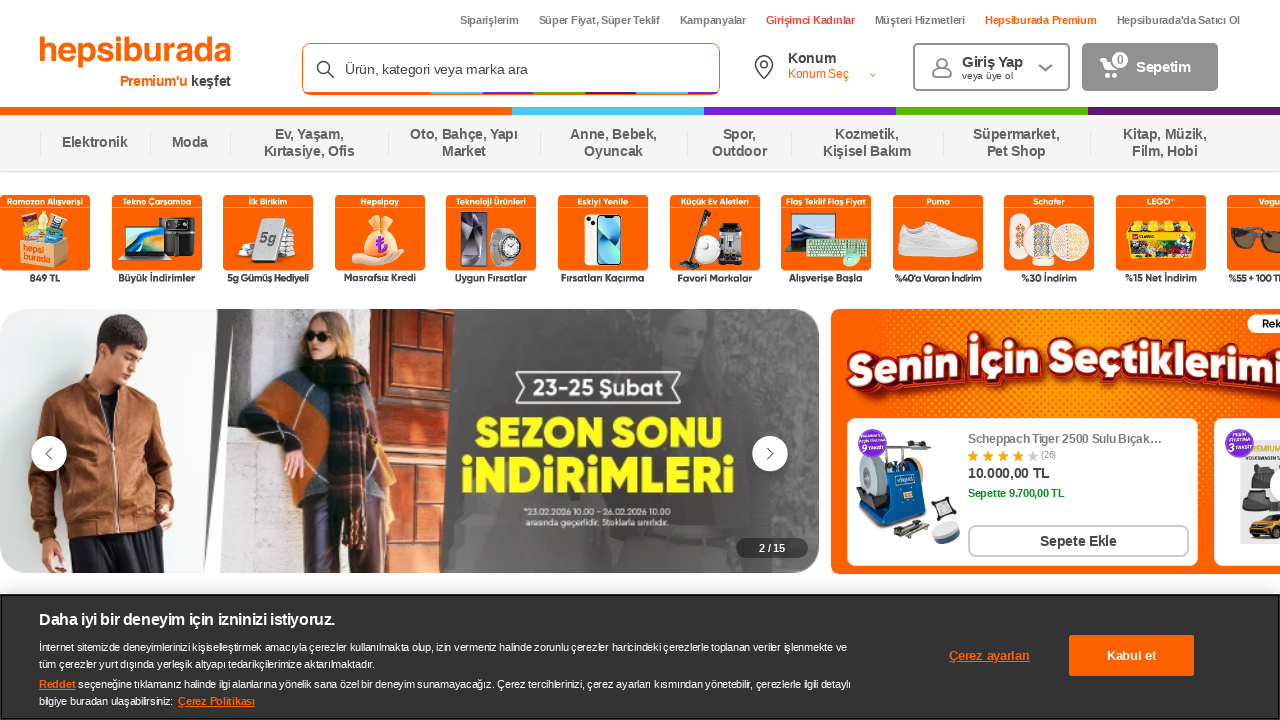